Tests popup/new tab handling by clicking a button to open a new tab, switching to it, reading content, closing it, returning to main window, and clicking another button

Starting URL: https://demoqa.com/browser-windows

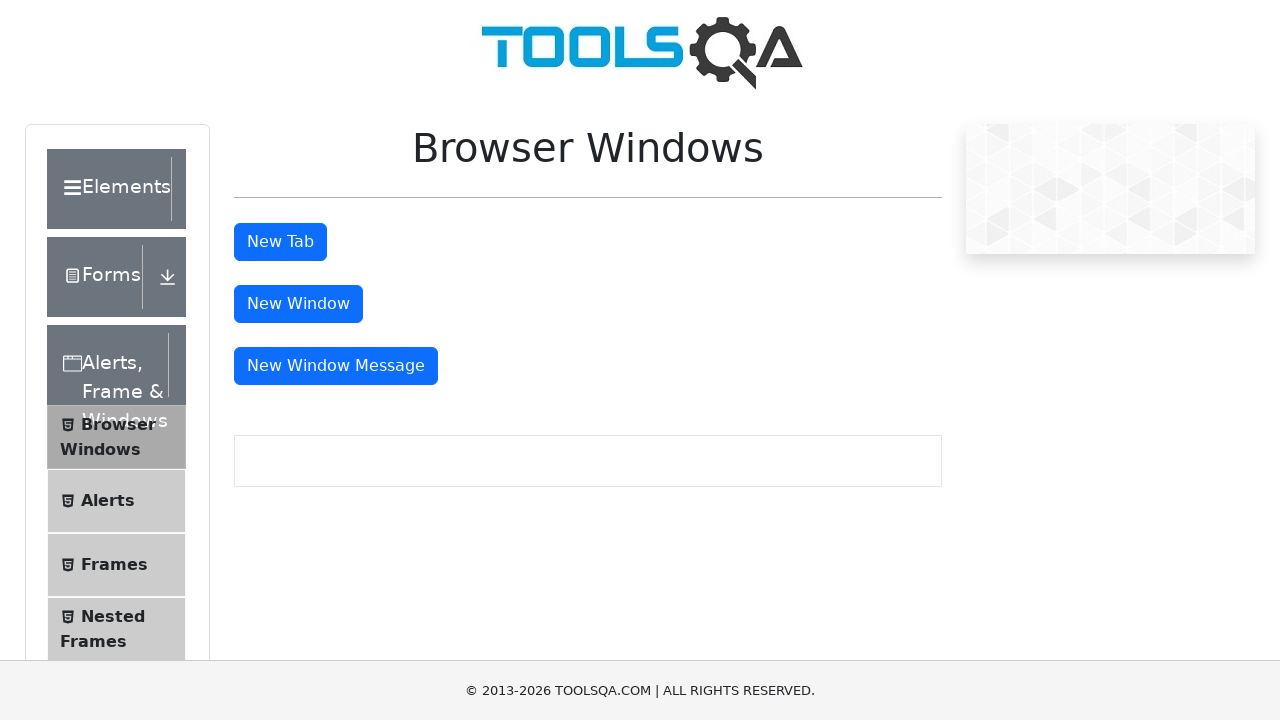

Clicked tab button to open new tab at (280, 242) on button#tabButton
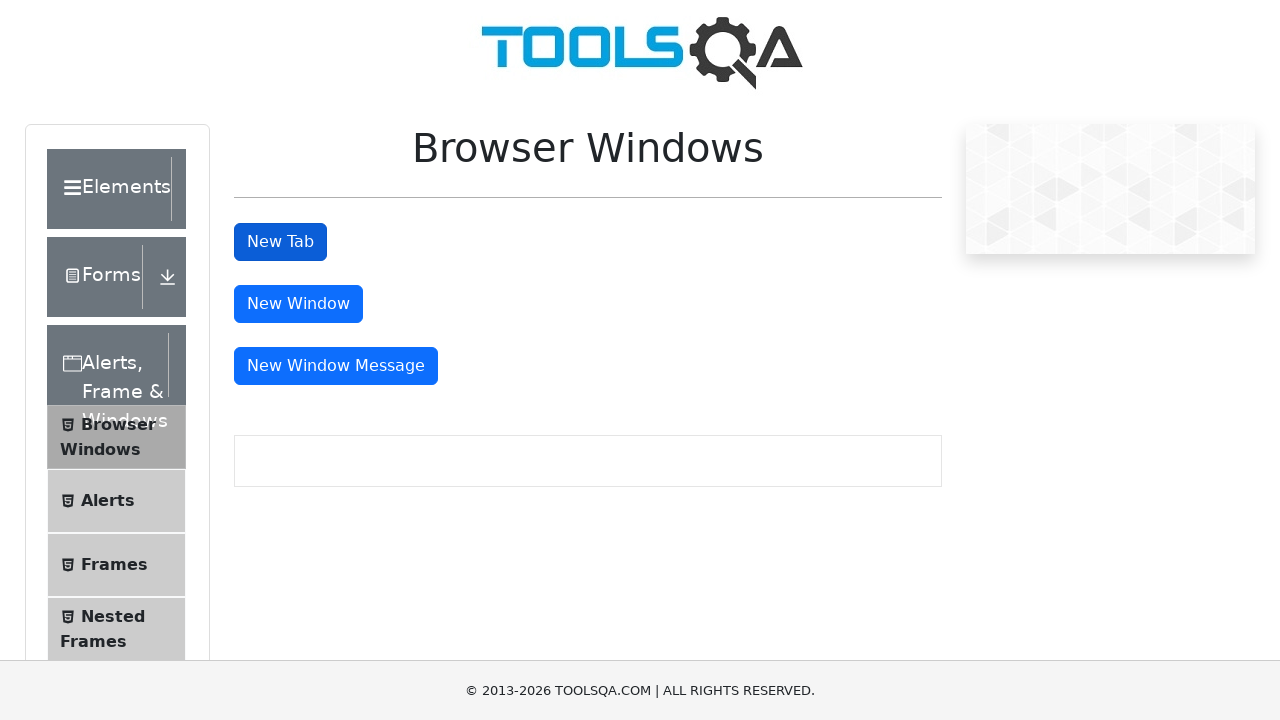

New tab opened and captured
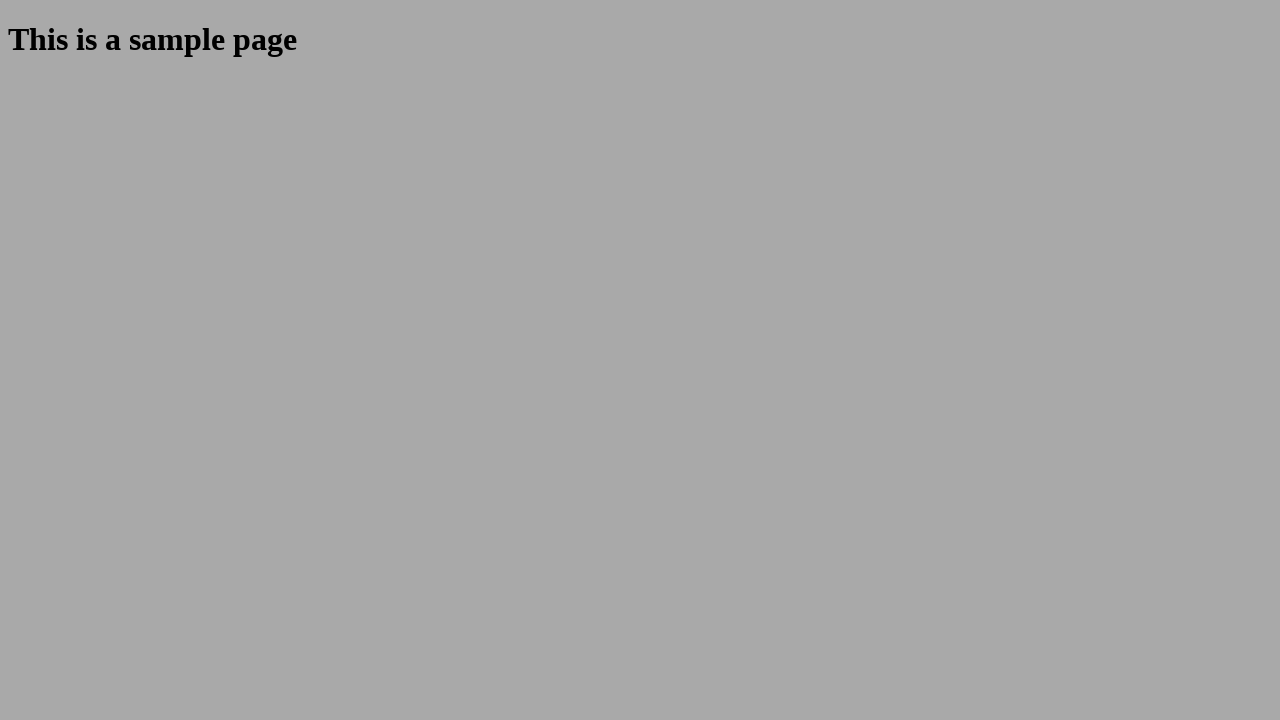

New tab DOM content loaded
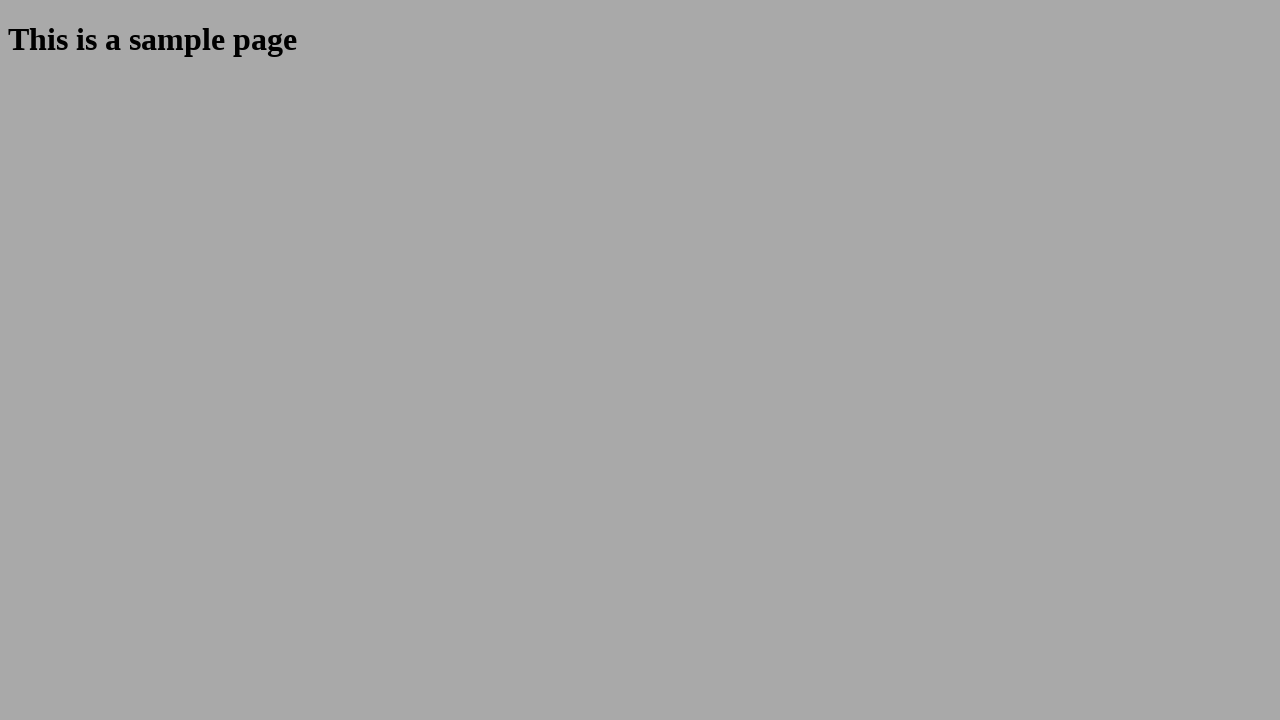

Read heading text from new tab: 'This is a sample page'
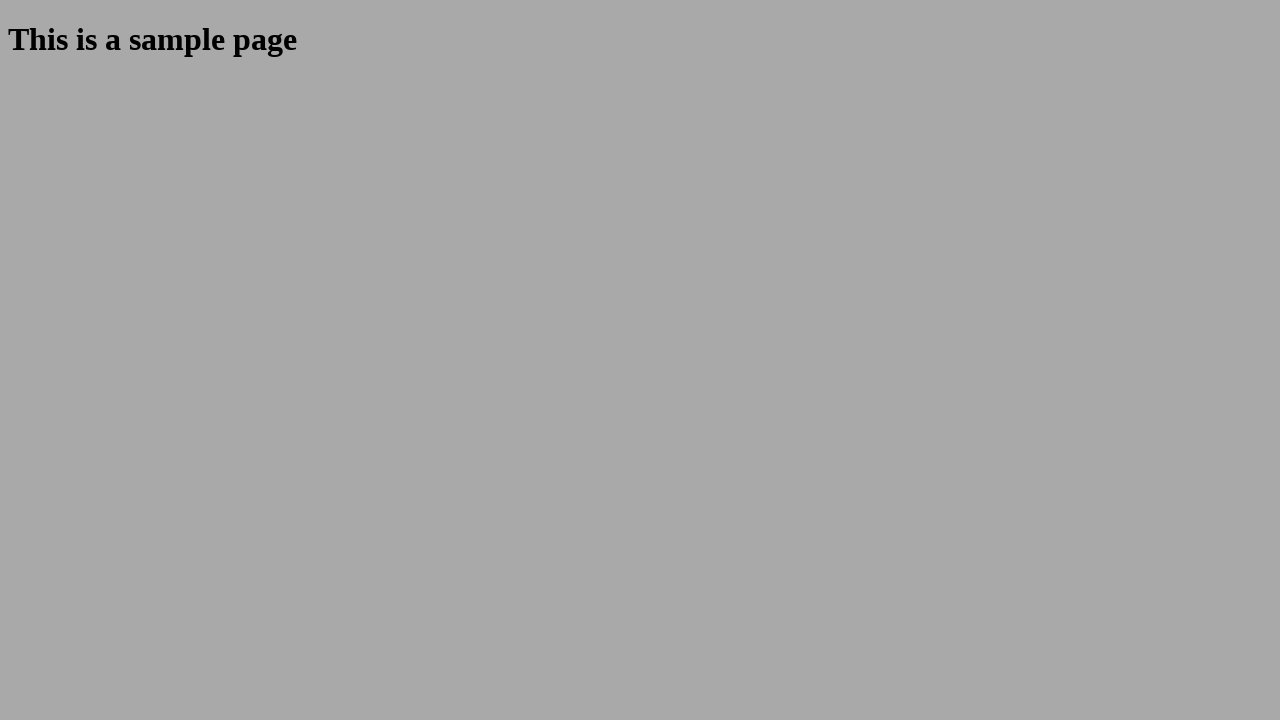

Closed new tab, returned to main window
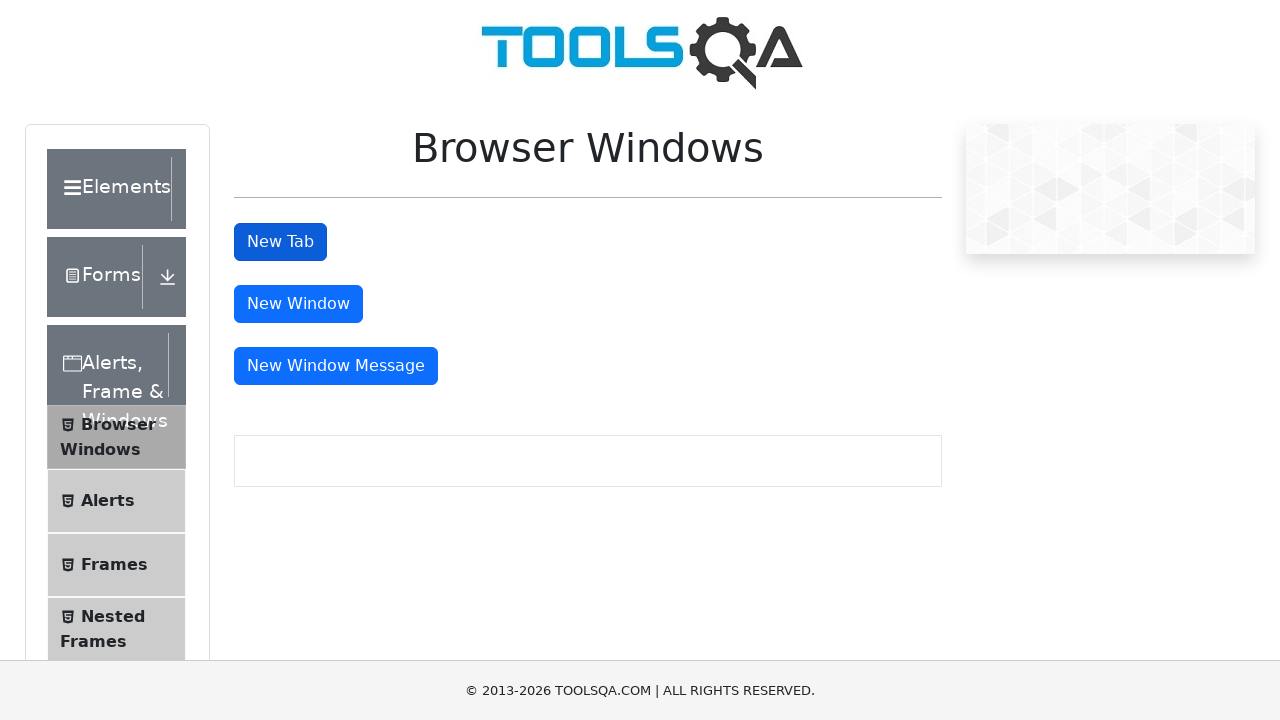

Clicked window button on main page at (298, 304) on button#windowButton
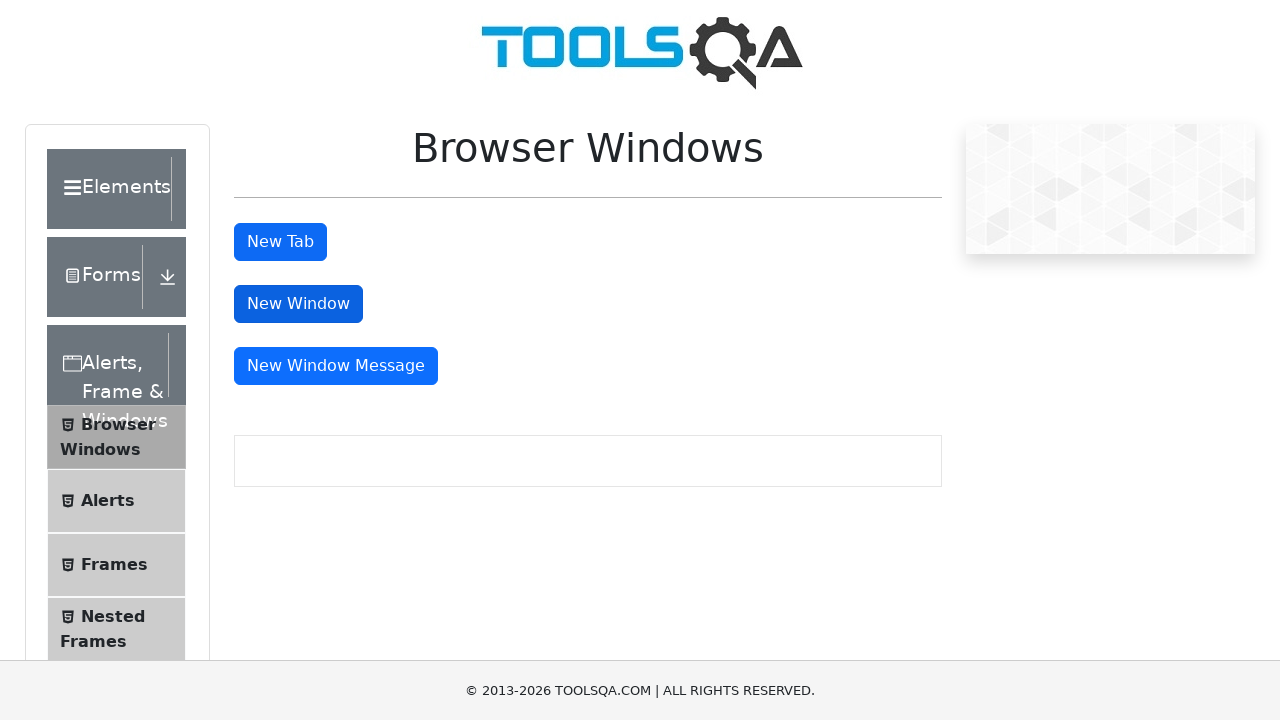

Waited for window action to complete
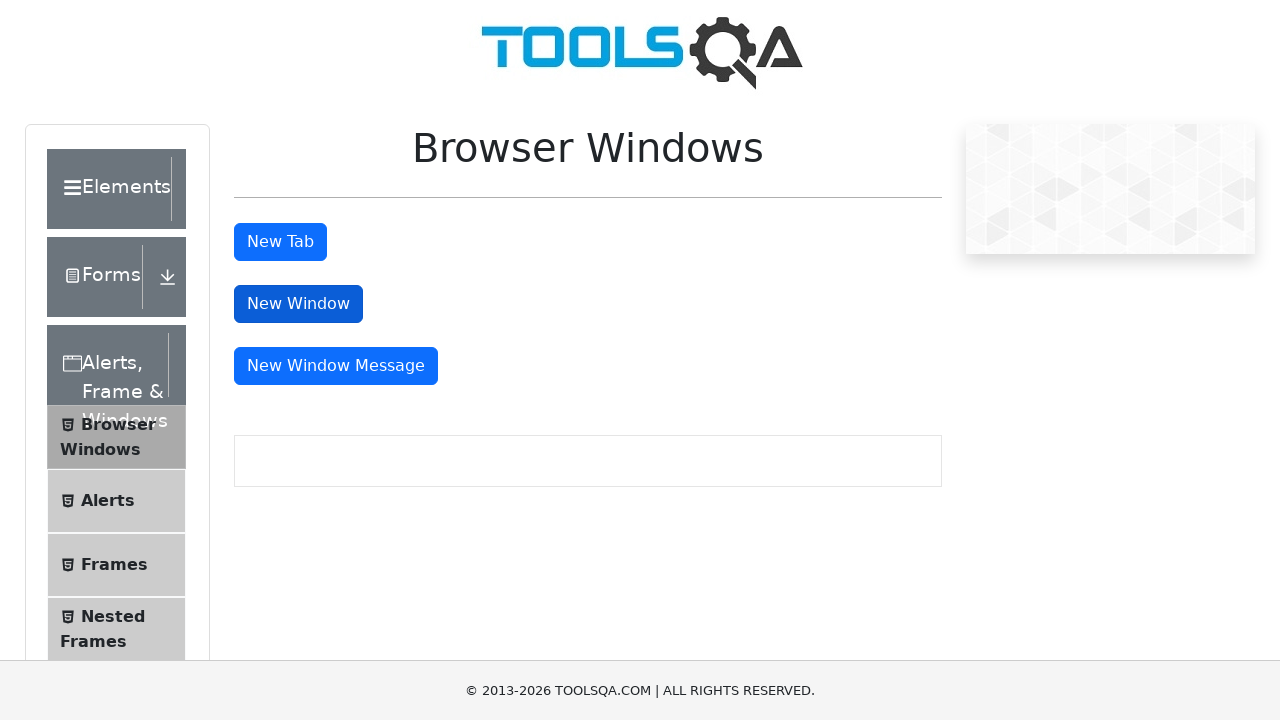

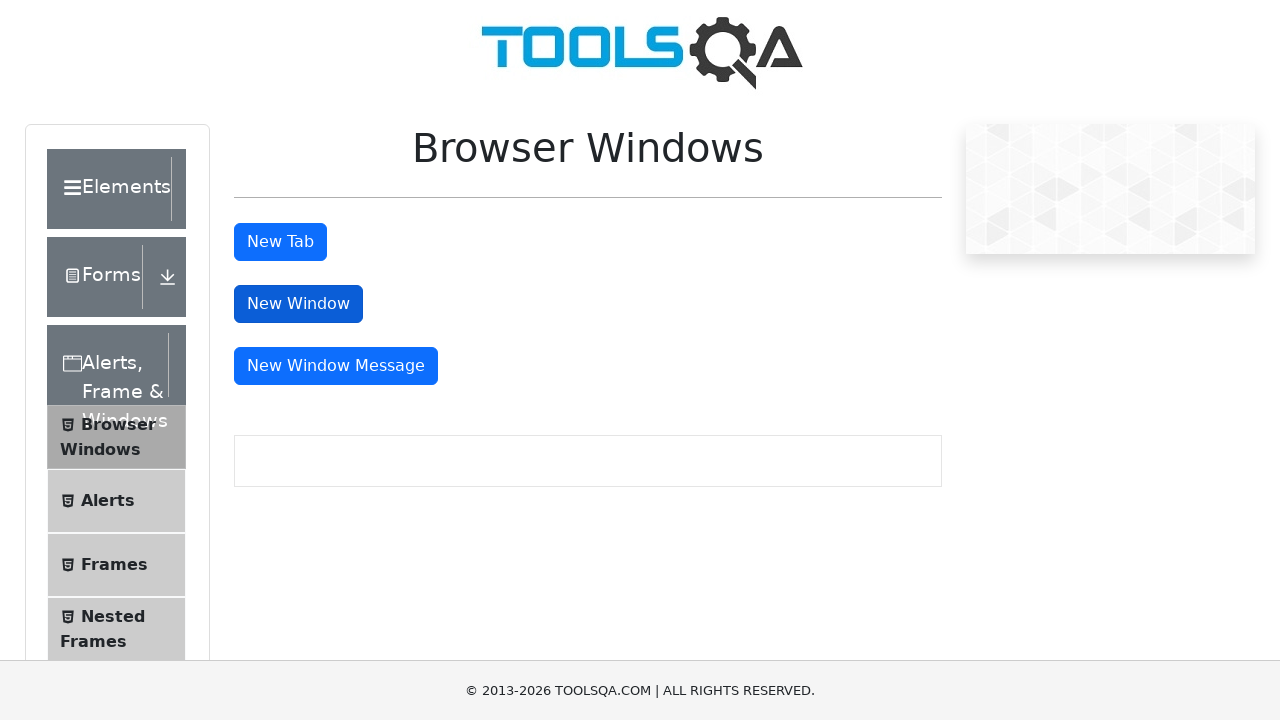